Tests un-marking todo items as complete by unchecking their checkboxes

Starting URL: https://demo.playwright.dev/todomvc

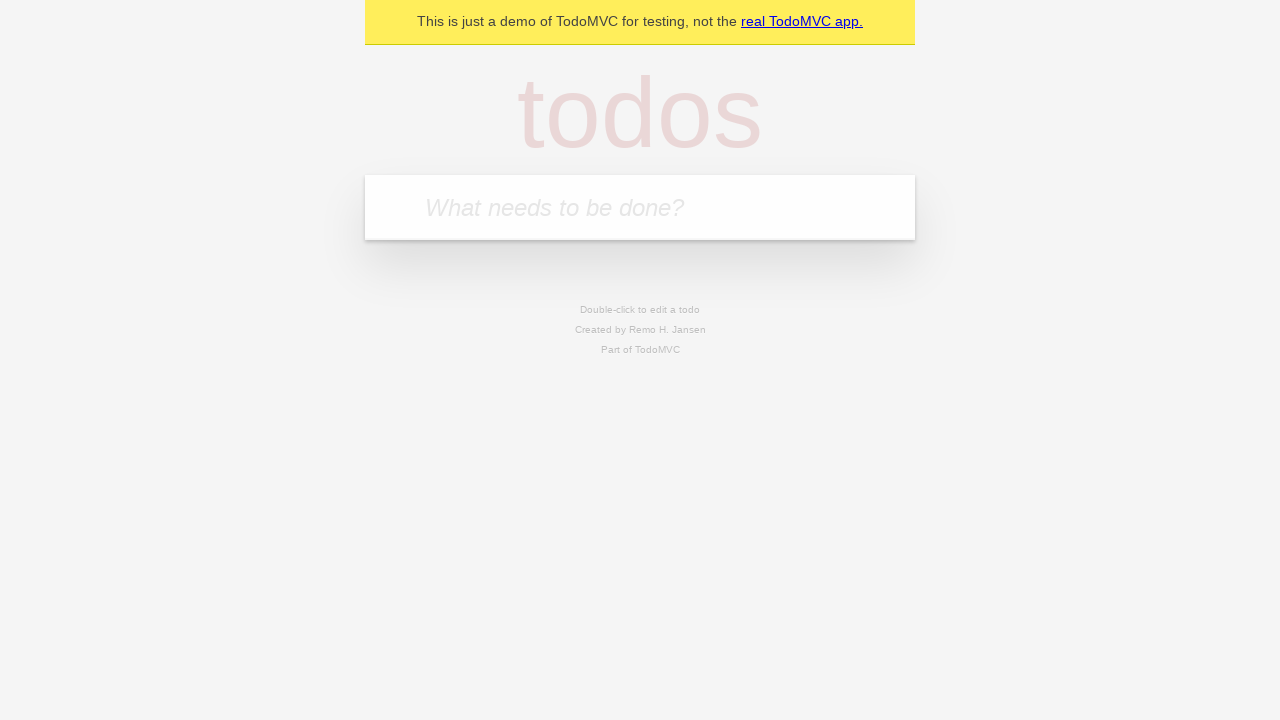

Filled todo input with 'buy some cheese' on internal:attr=[placeholder="What needs to be done?"i]
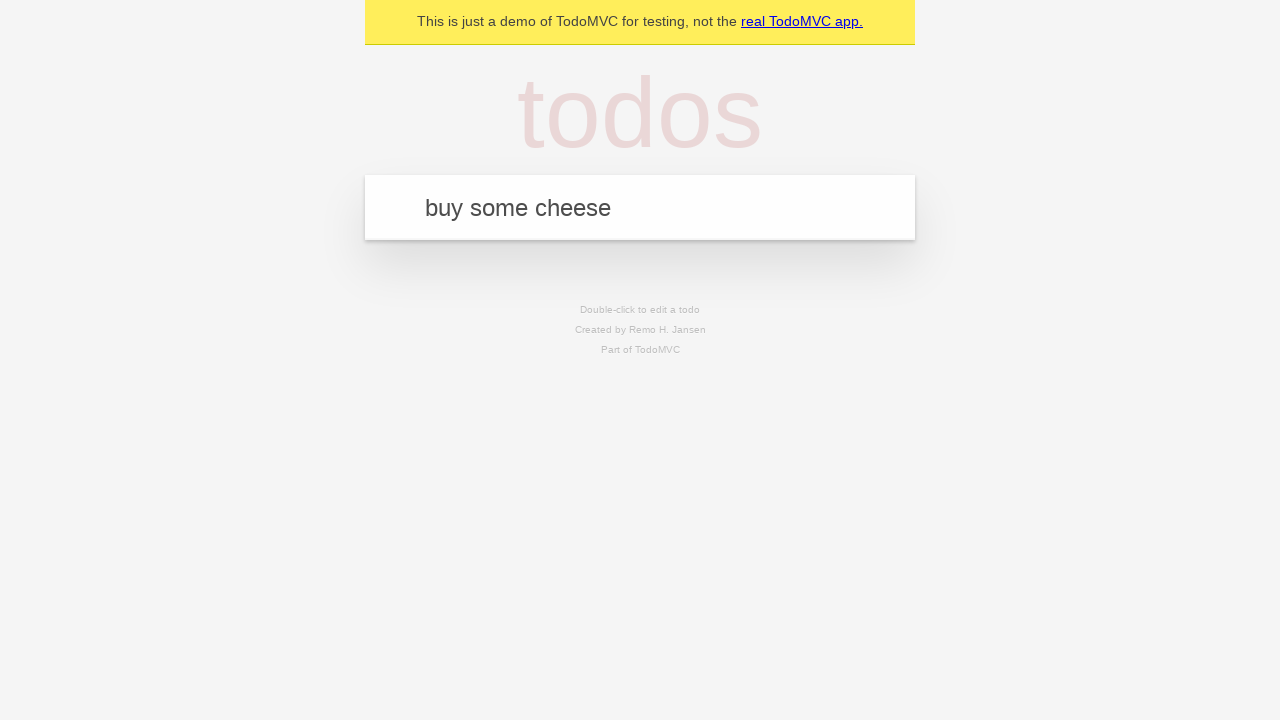

Pressed Enter to create todo item 'buy some cheese' on internal:attr=[placeholder="What needs to be done?"i]
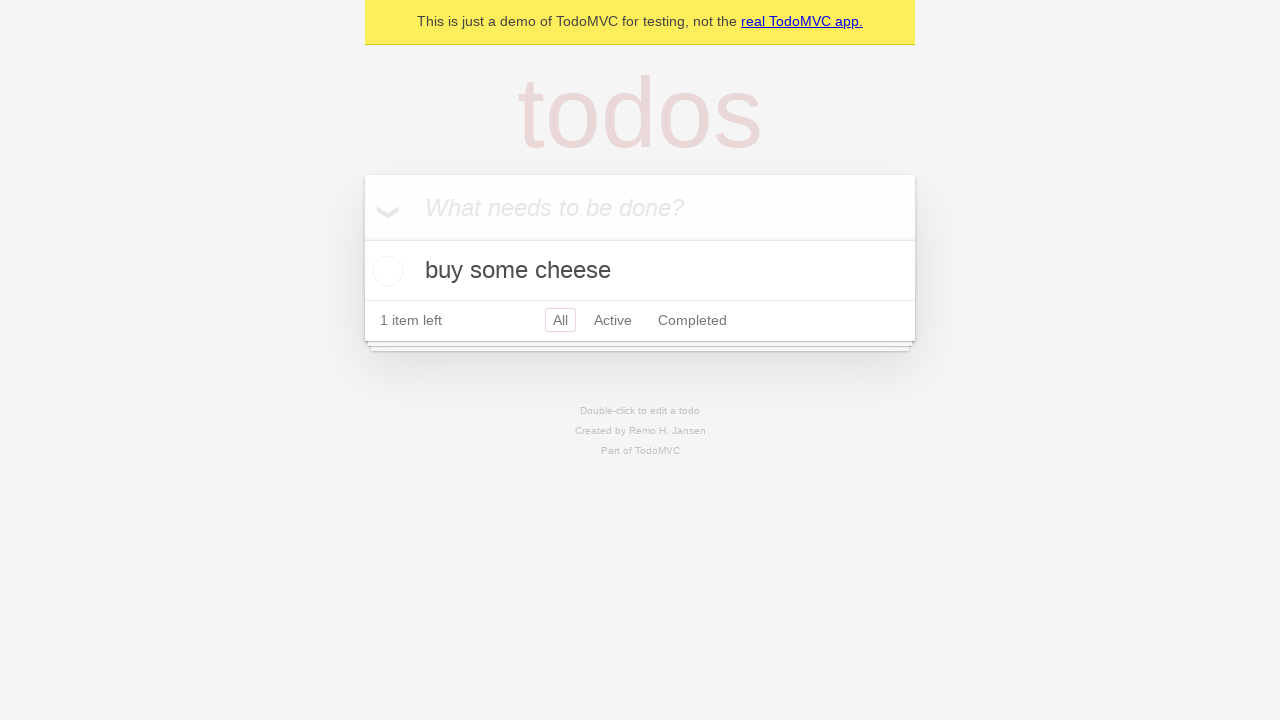

Filled todo input with 'feed the cat' on internal:attr=[placeholder="What needs to be done?"i]
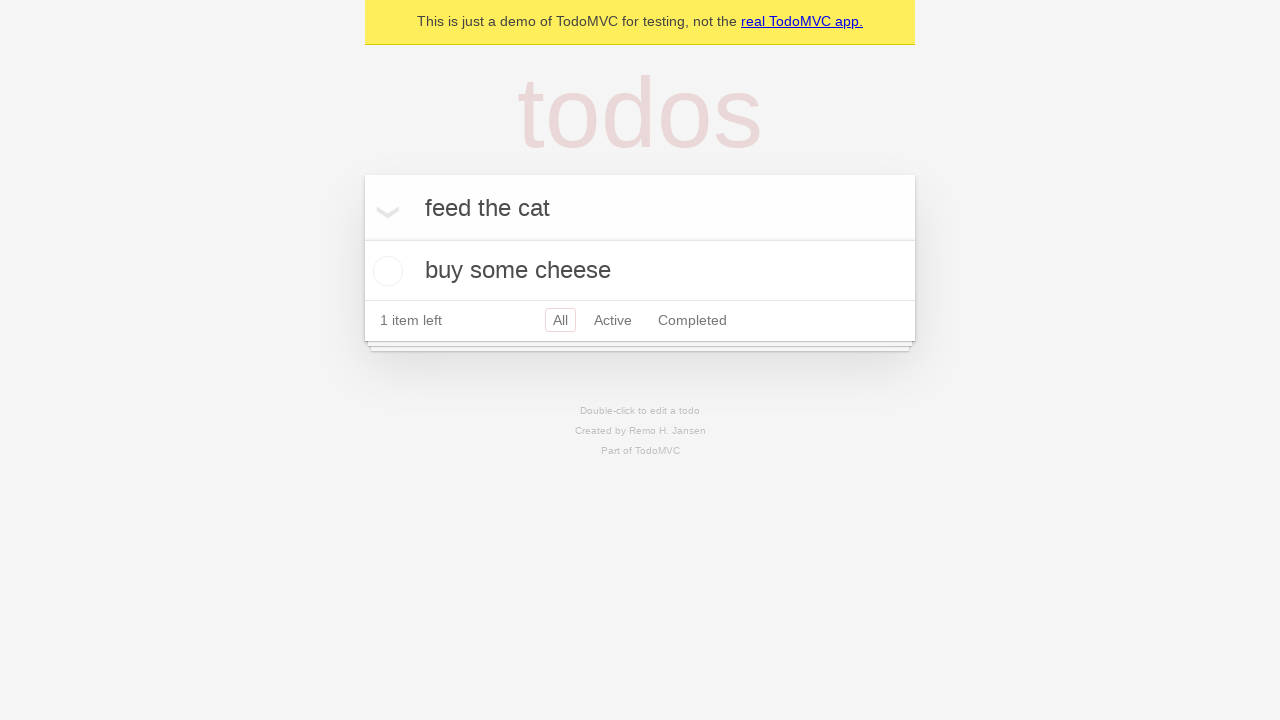

Pressed Enter to create todo item 'feed the cat' on internal:attr=[placeholder="What needs to be done?"i]
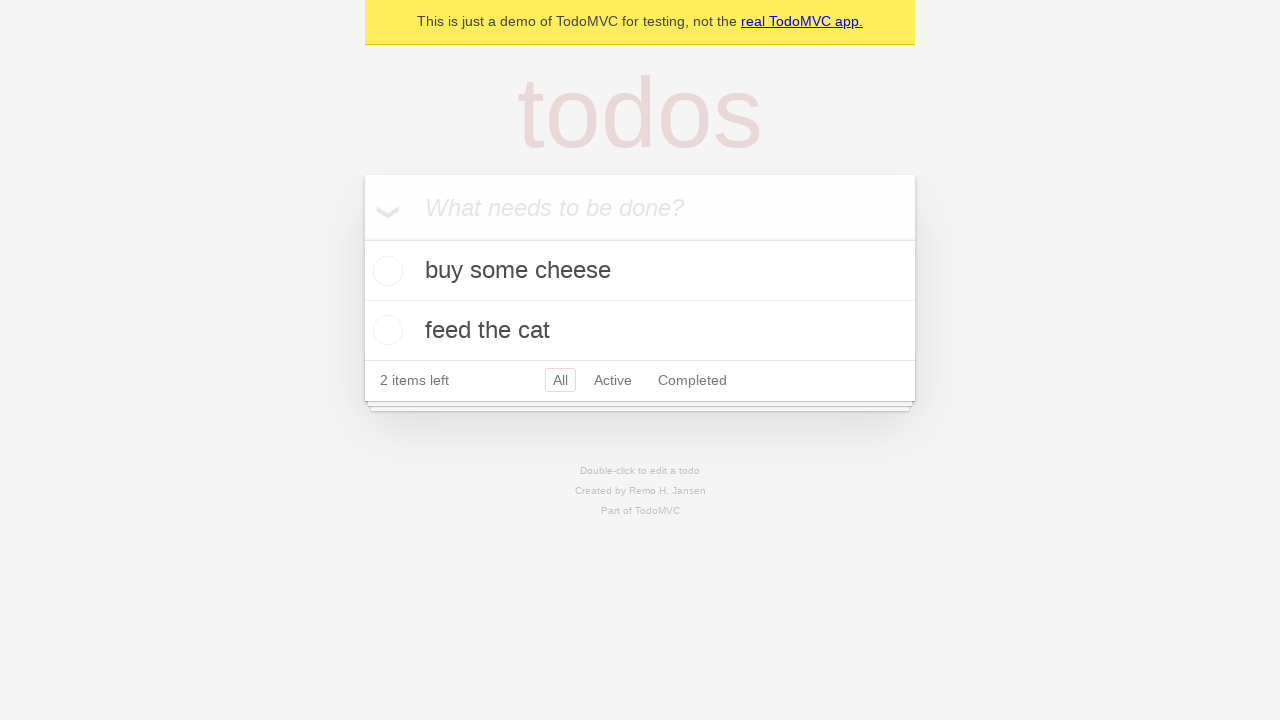

Located first todo item
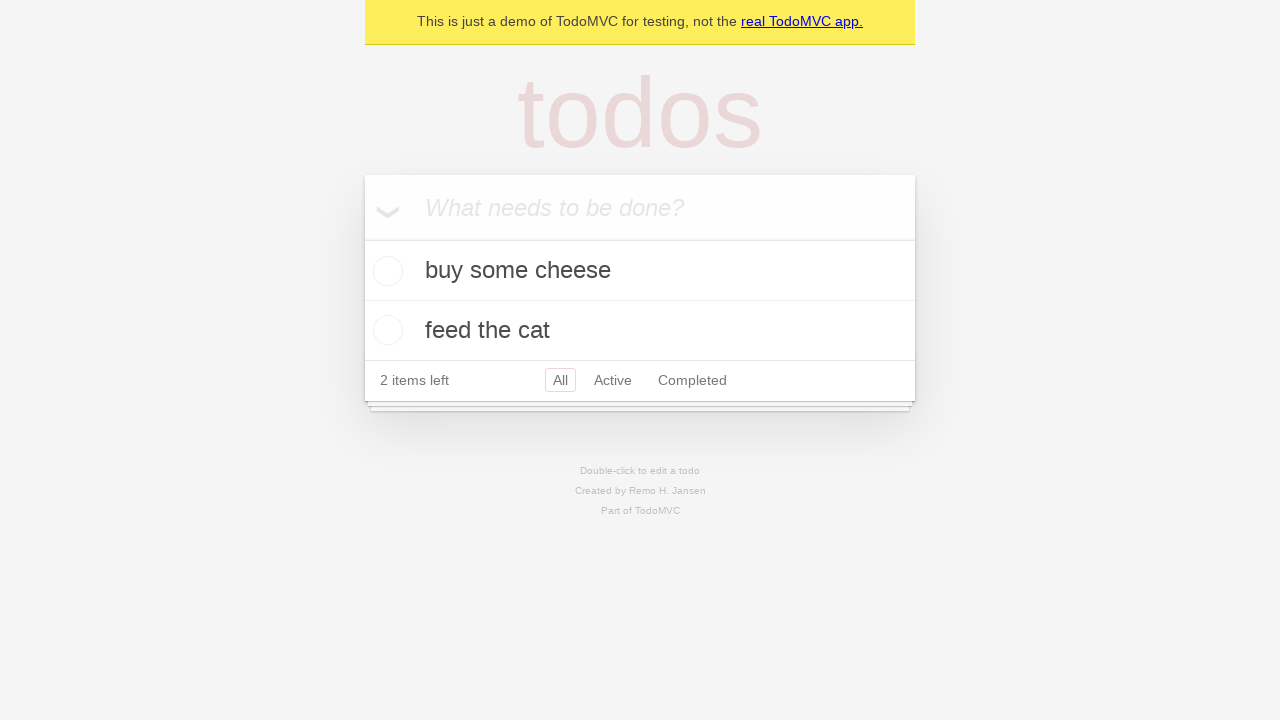

Located checkbox for first todo item
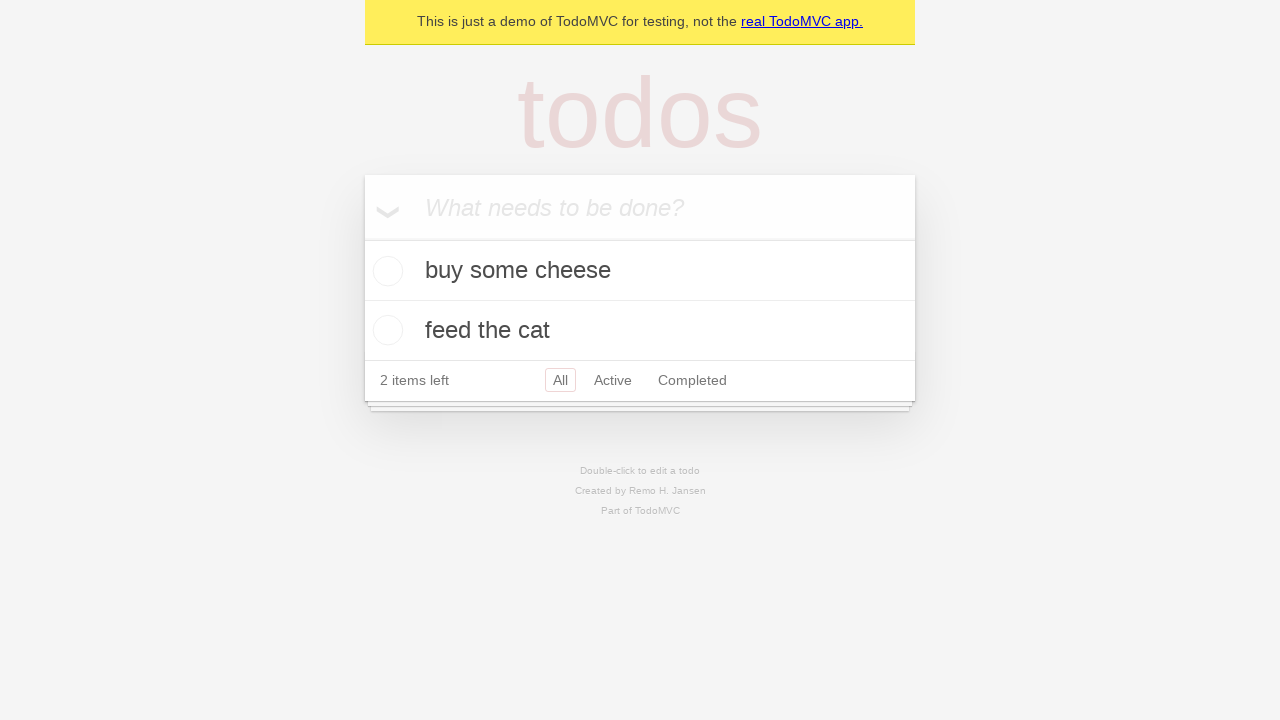

Marked first todo item as complete at (385, 271) on internal:testid=[data-testid="todo-item"s] >> nth=0 >> internal:role=checkbox
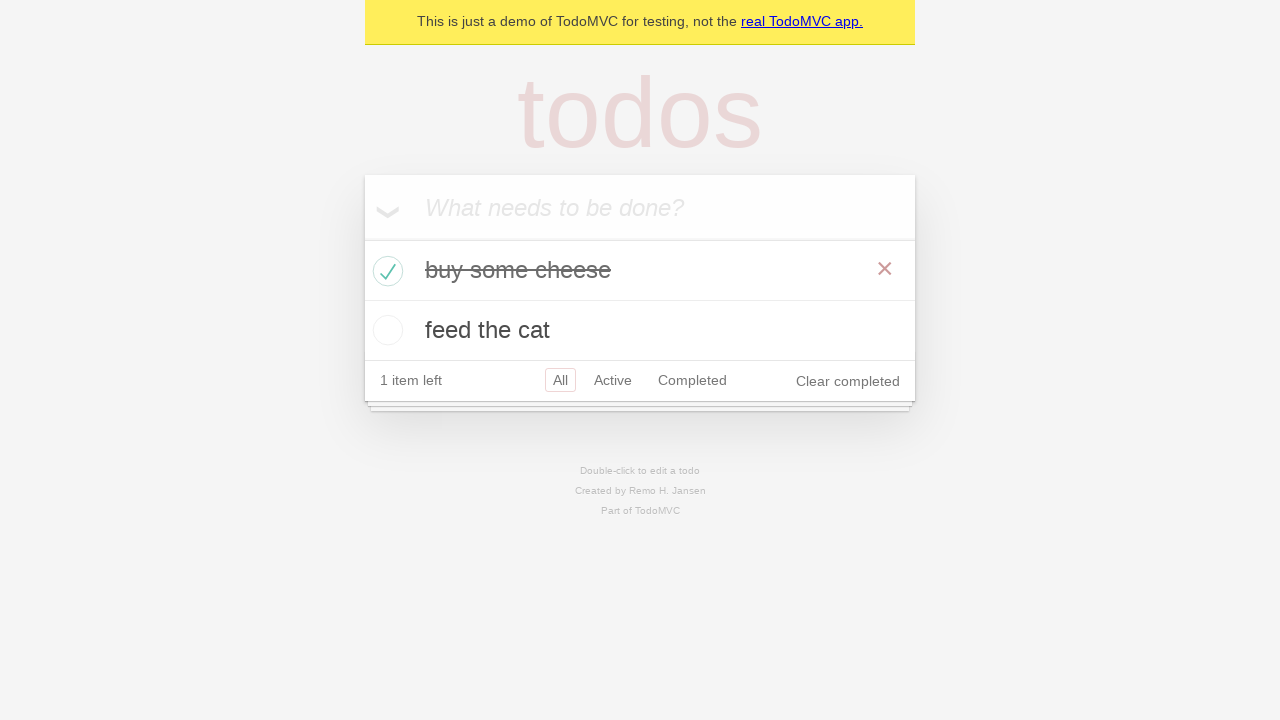

Un-marked first todo item as complete at (385, 271) on internal:testid=[data-testid="todo-item"s] >> nth=0 >> internal:role=checkbox
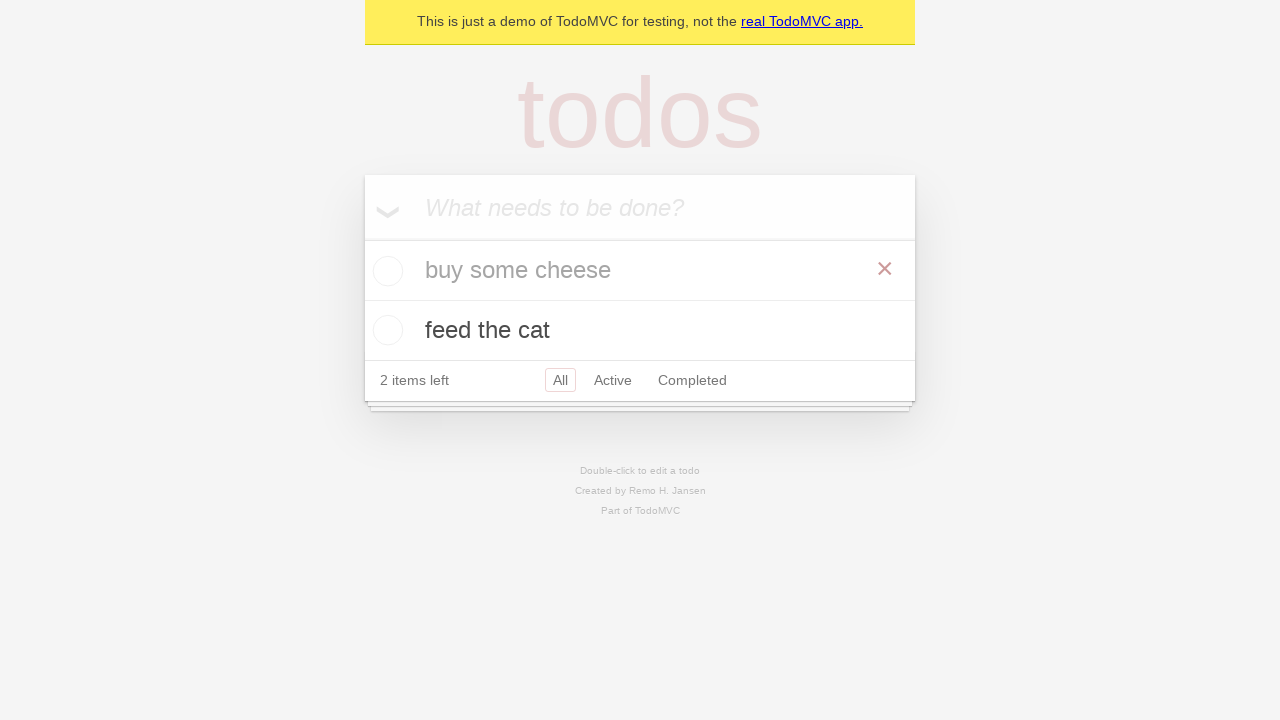

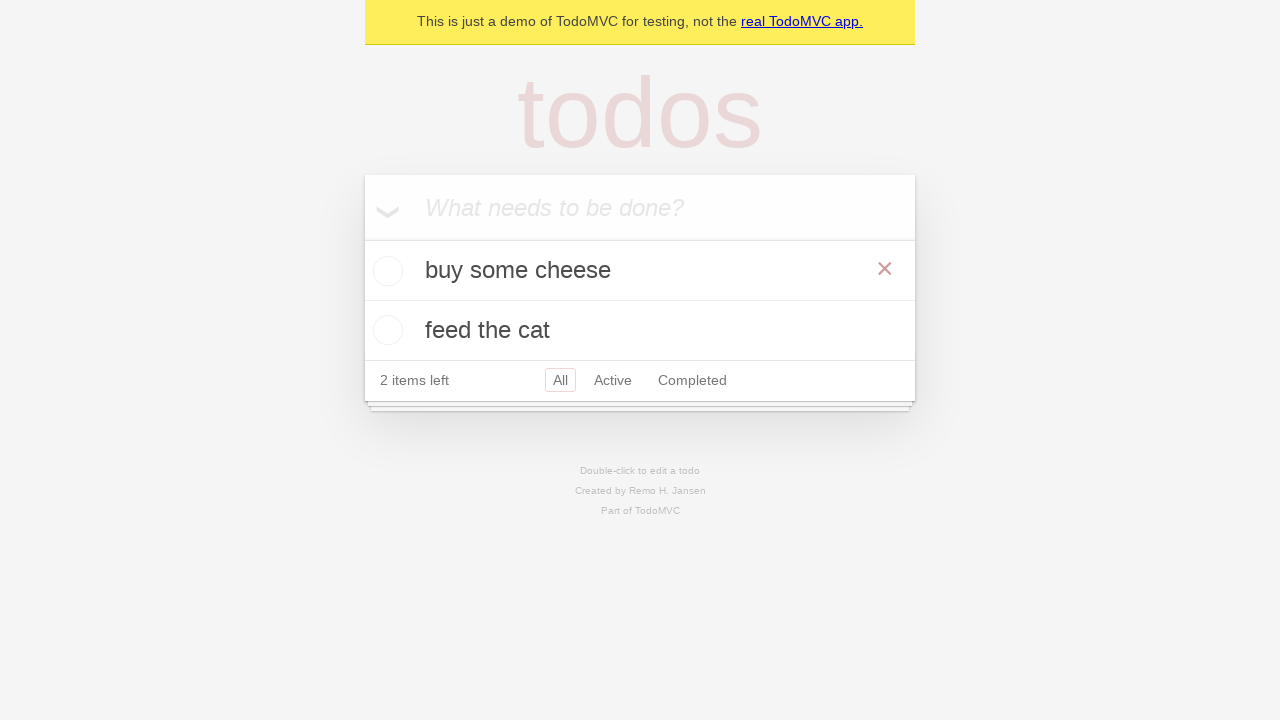